Basic browser test that navigates to Microsoft's website and verifies the page loads by checking the title

Starting URL: https://www.microsoft.com

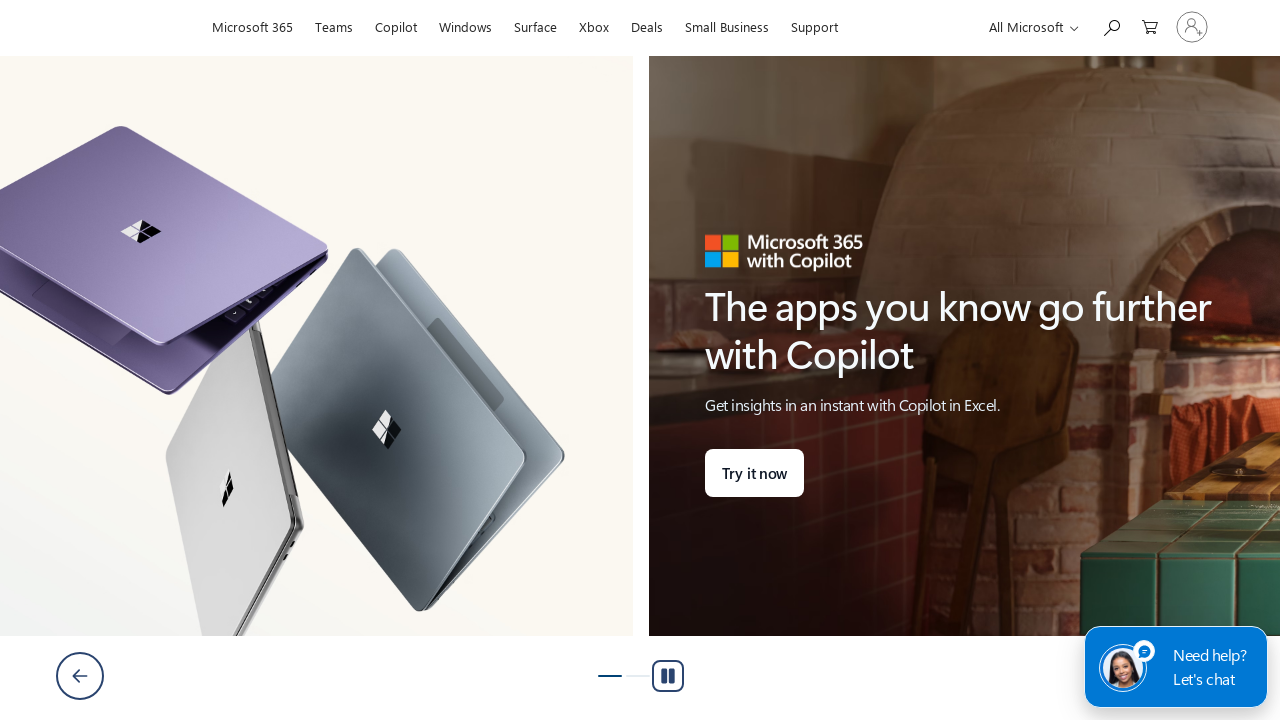

Waited for page to reach domcontentloaded state
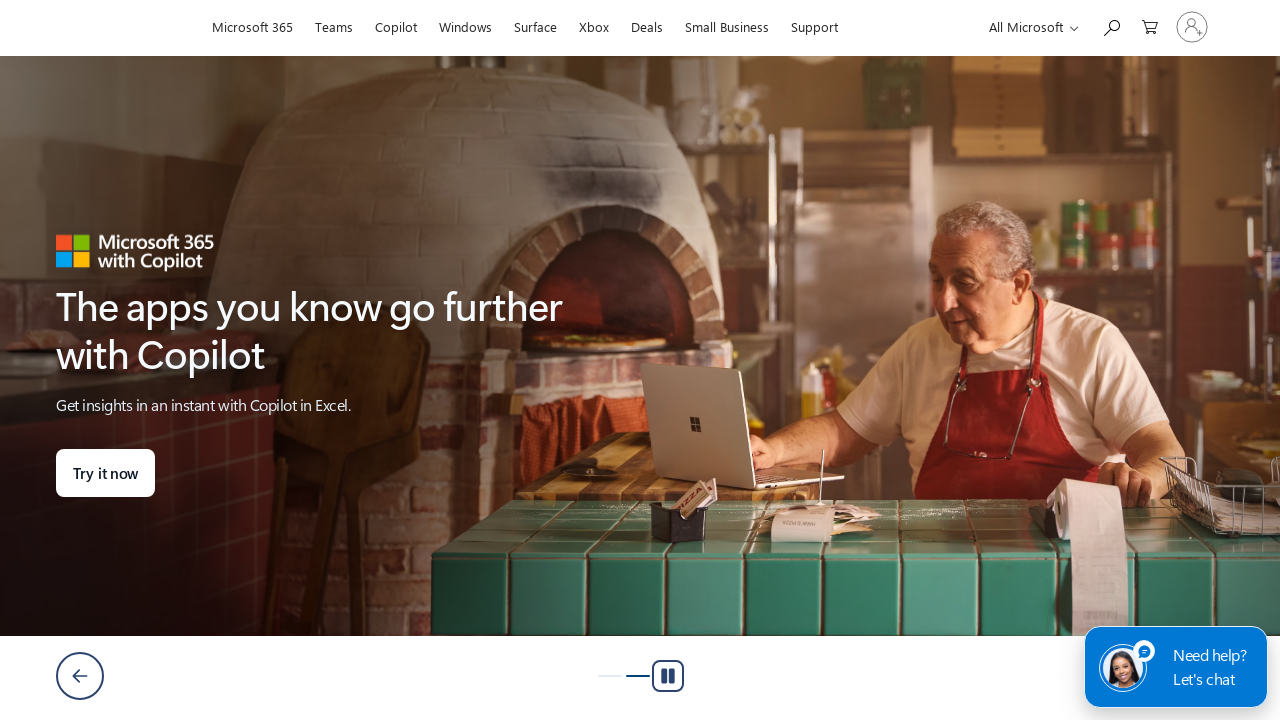

Retrieved page title: Microsoft – AI, Cloud, Productivity, Computing, Gaming & Apps
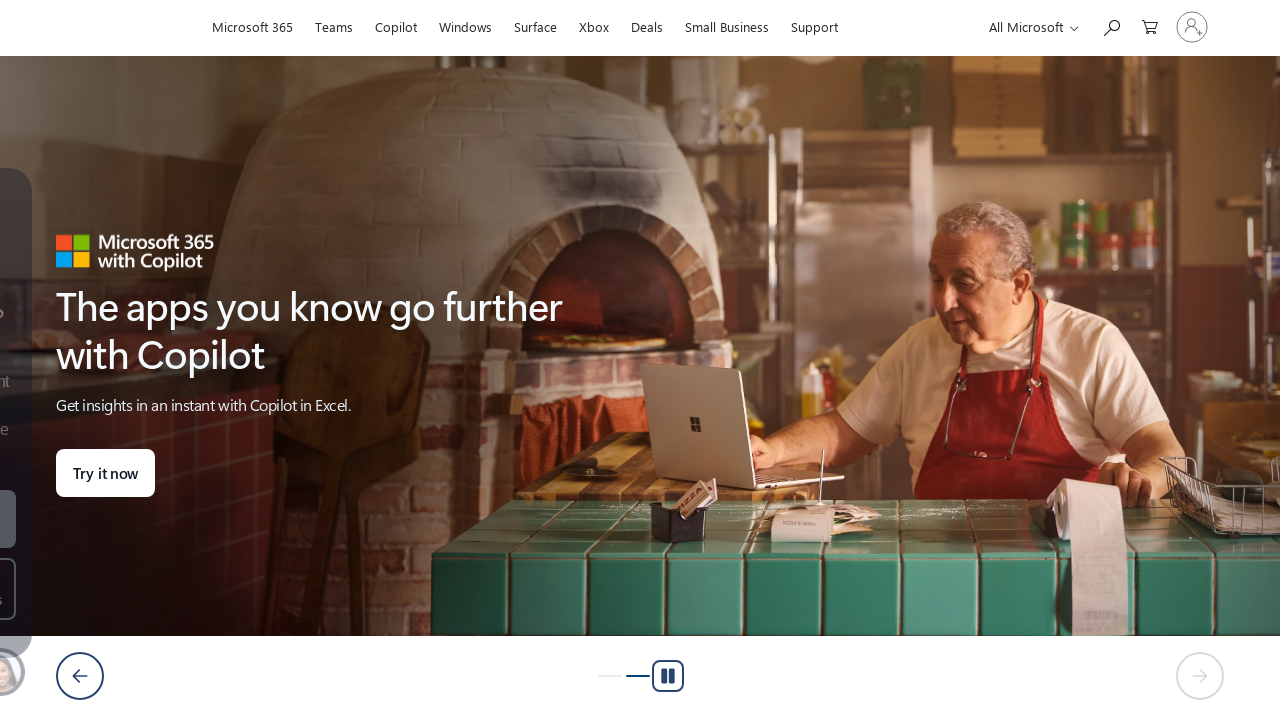

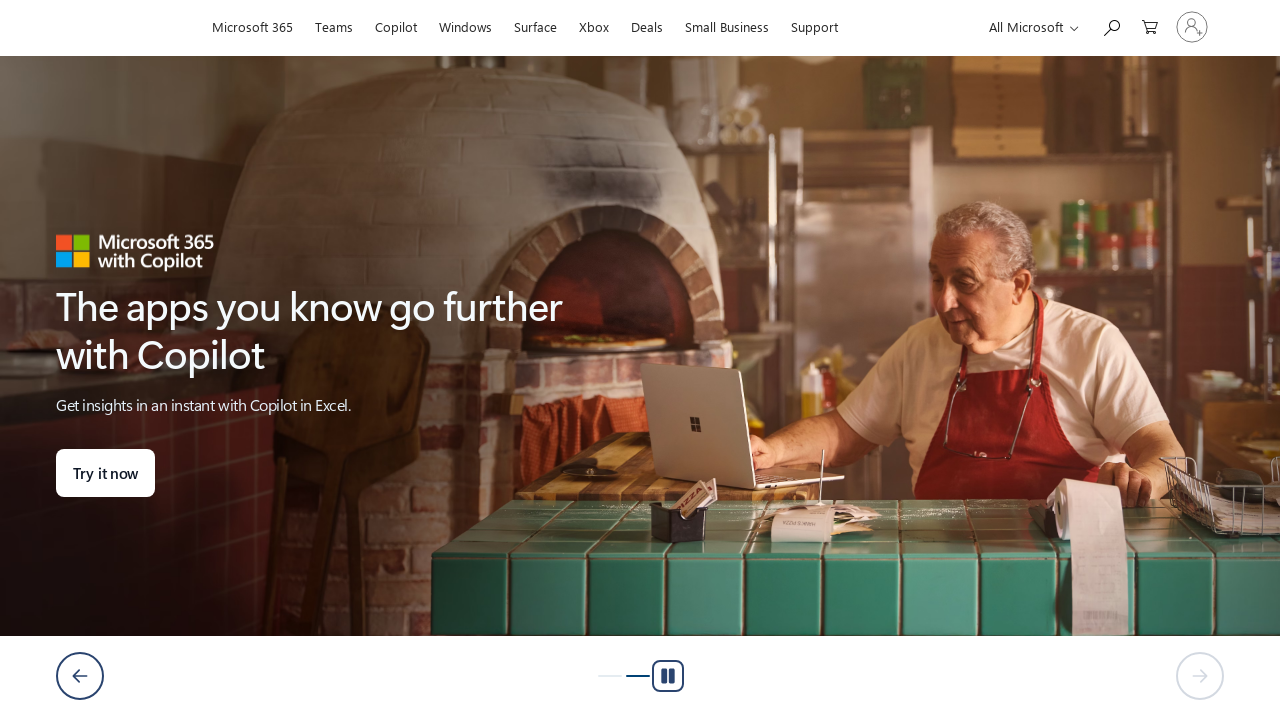